Tests drag and drop functionality by dragging a draggable element to a droppable target area

Starting URL: https://jqueryui.com/droppable/

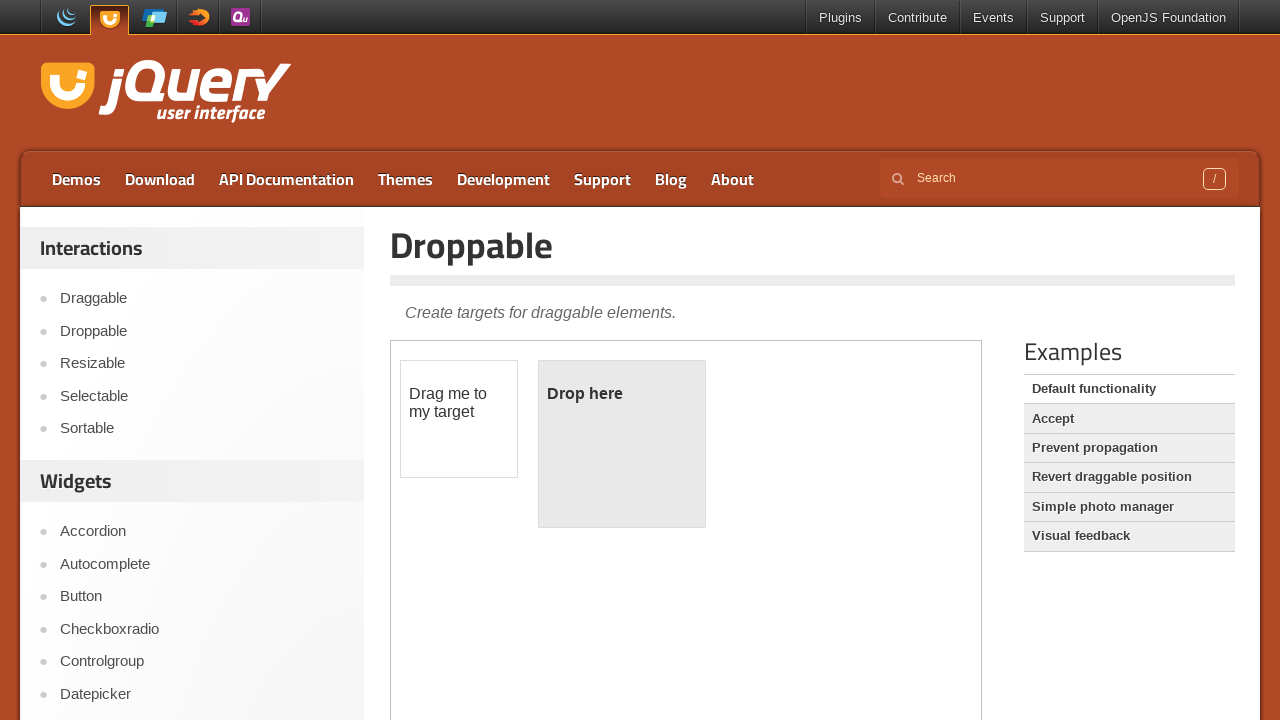

Waited for draggable element to load in iframe
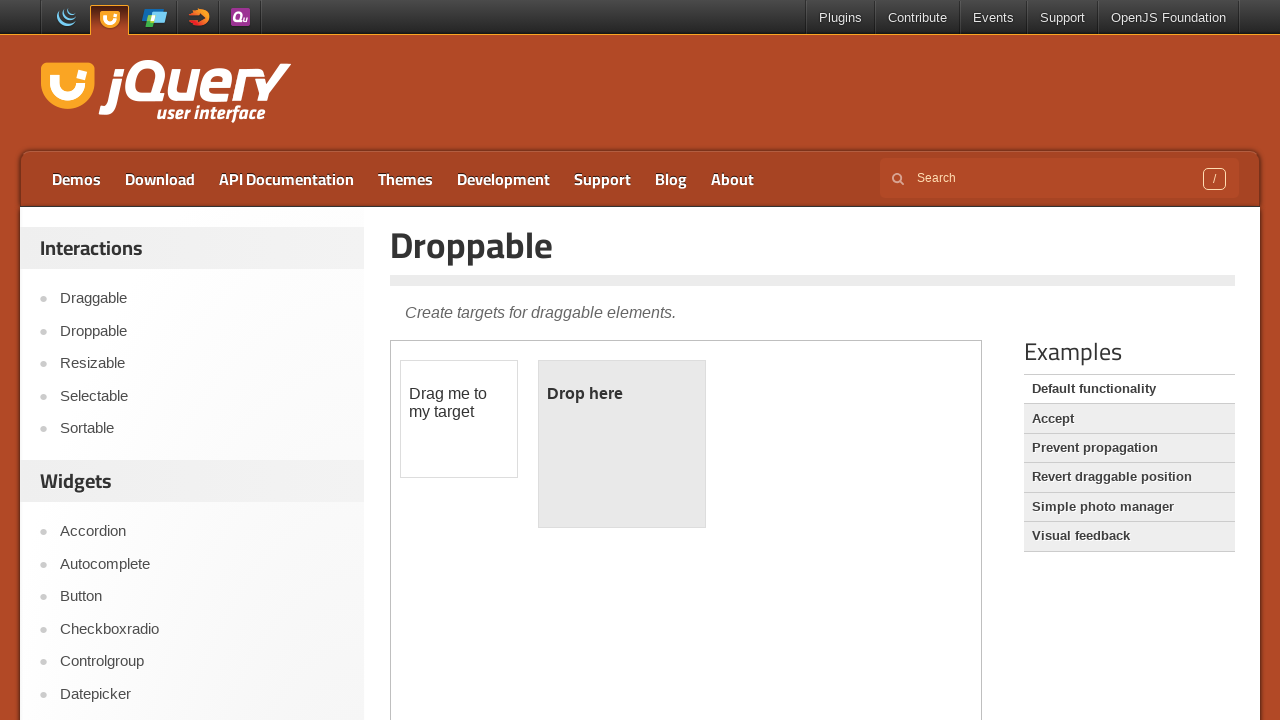

Selected the first iframe containing drag and drop demo
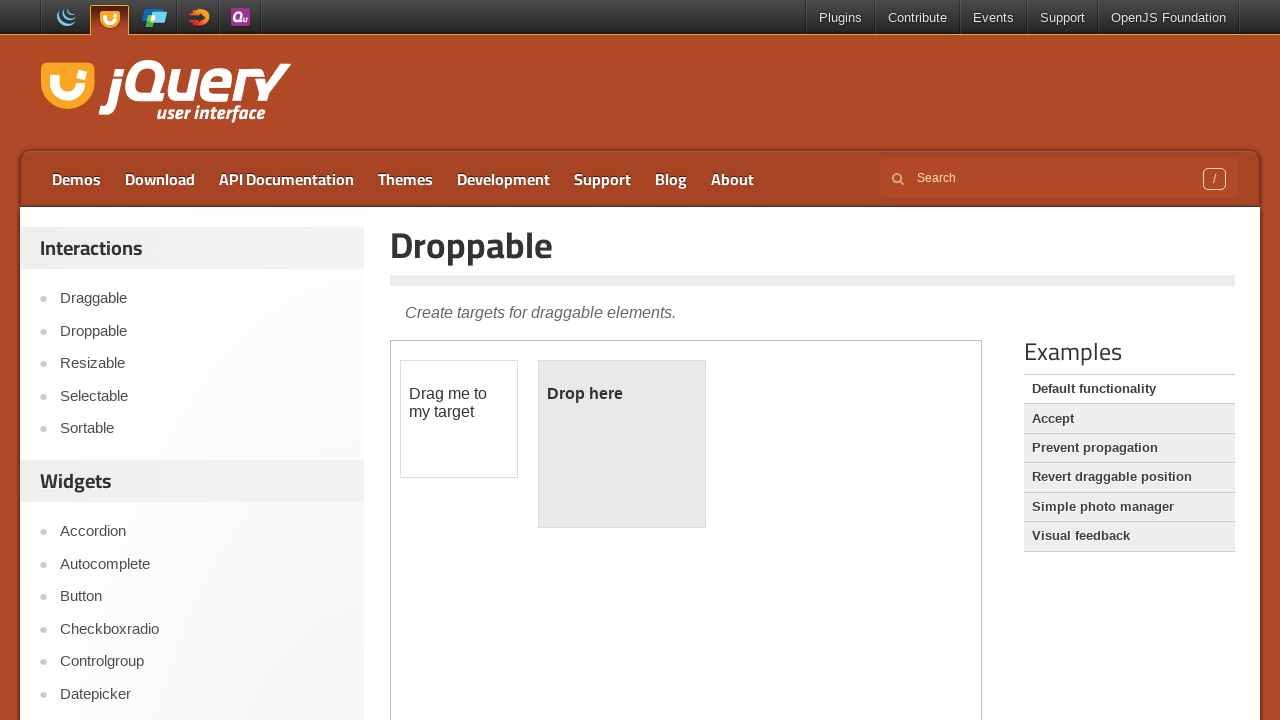

Located the draggable element
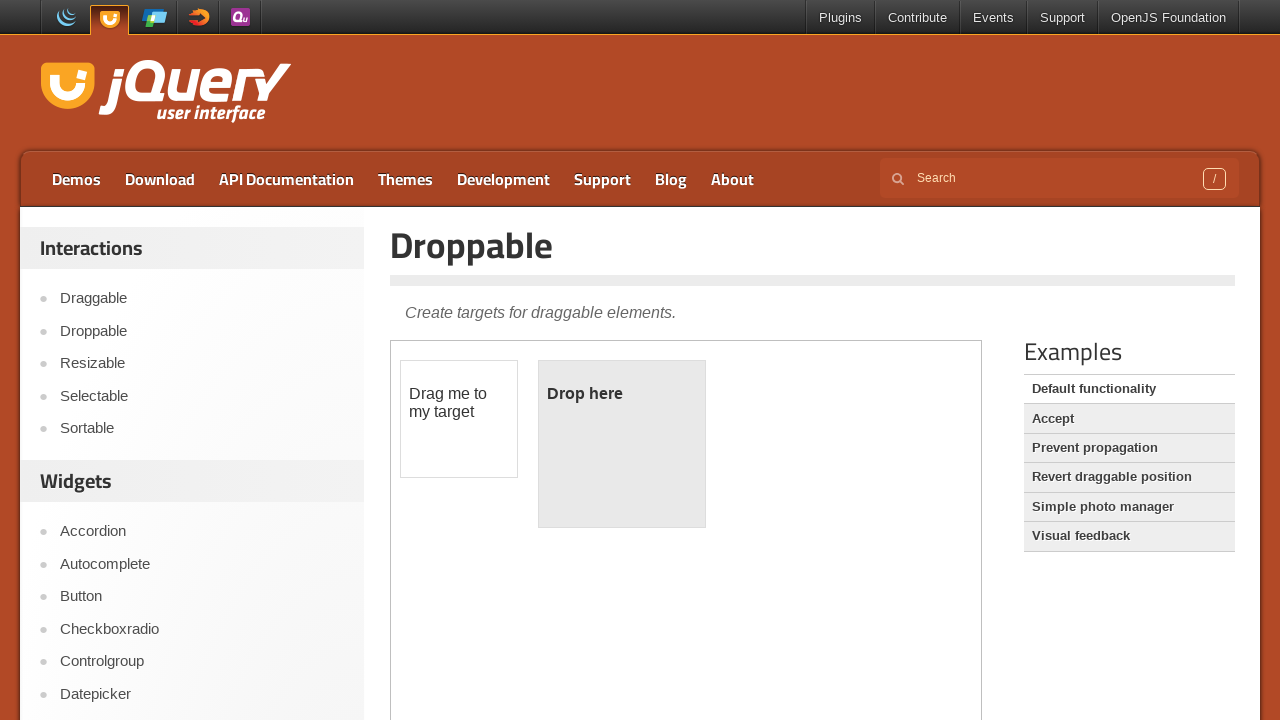

Located the droppable target element
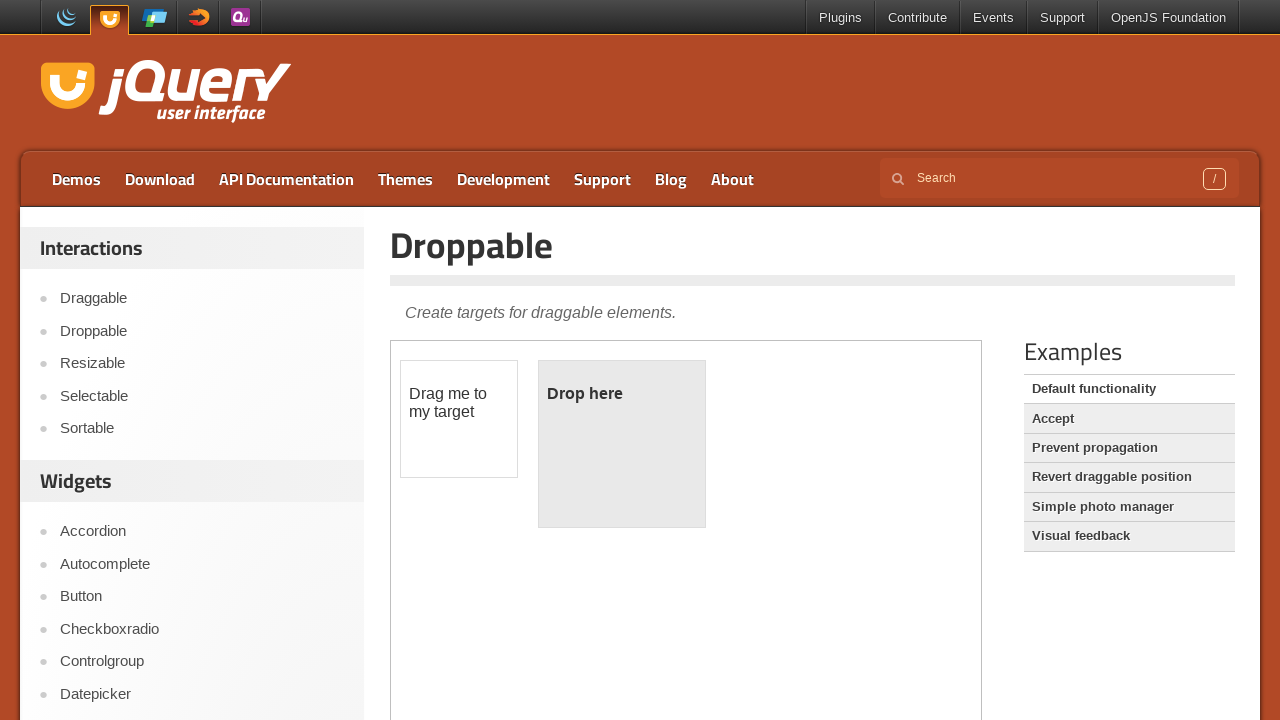

Dragged the draggable element to the droppable target area at (622, 444)
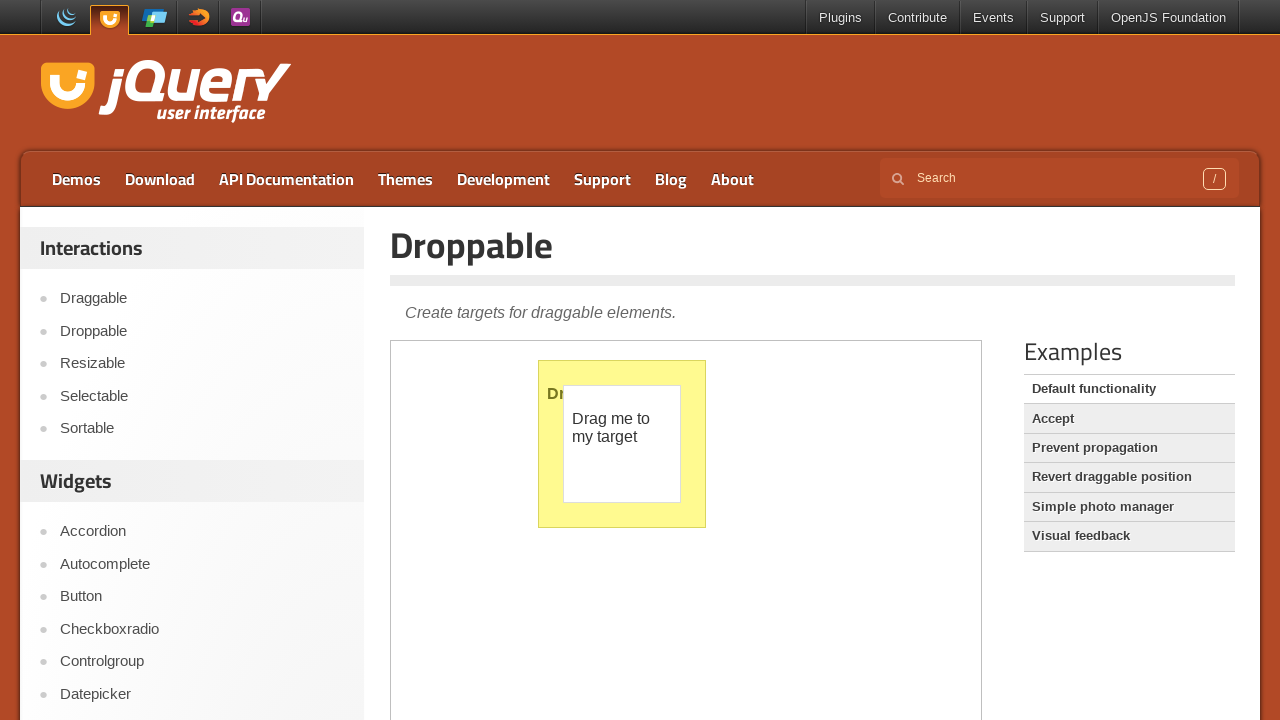

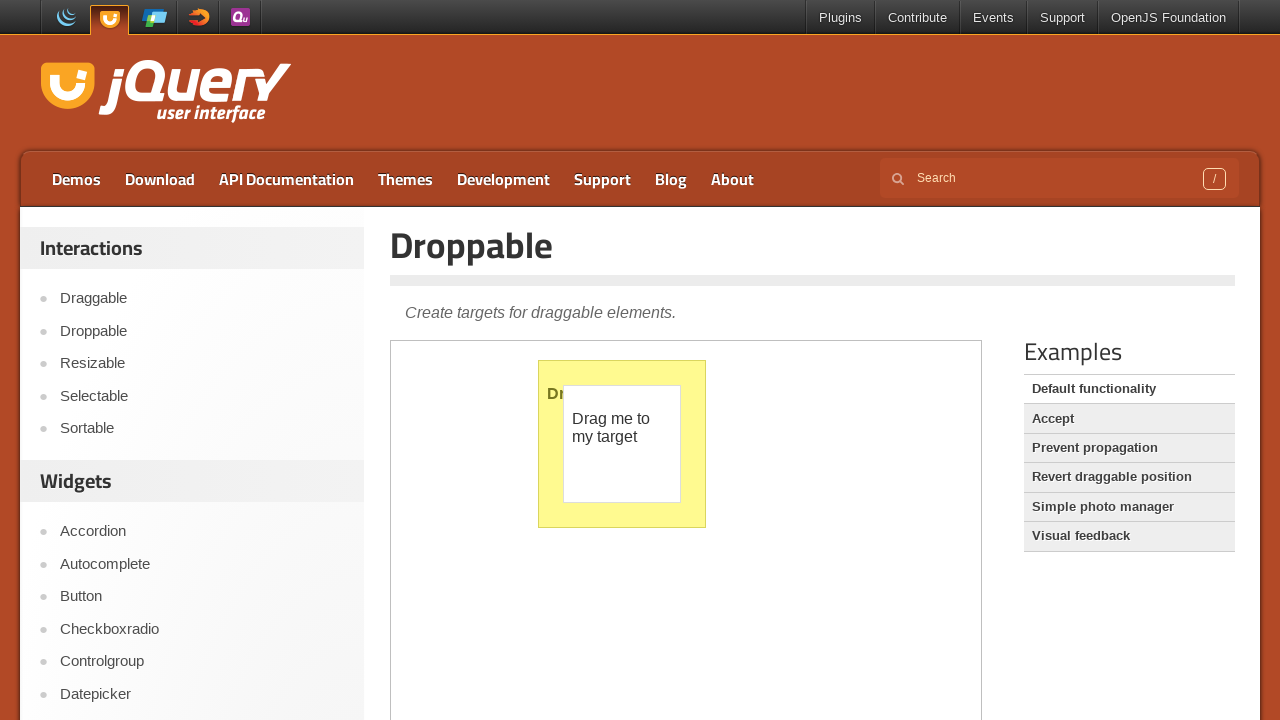